Tests train search functionality on erail.in by entering source and destination stations, then retrieves and sorts the list of available trains

Starting URL: https://erail.in/

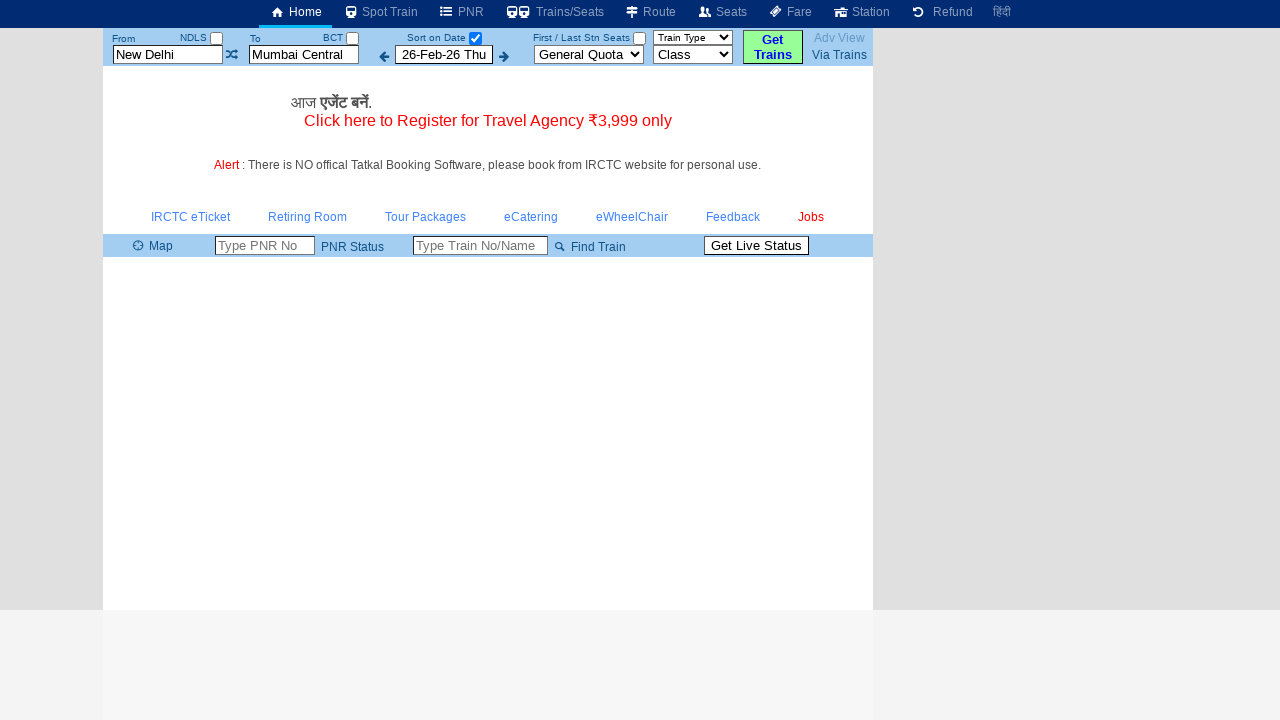

Cleared the 'From' station field on #txtStationFrom
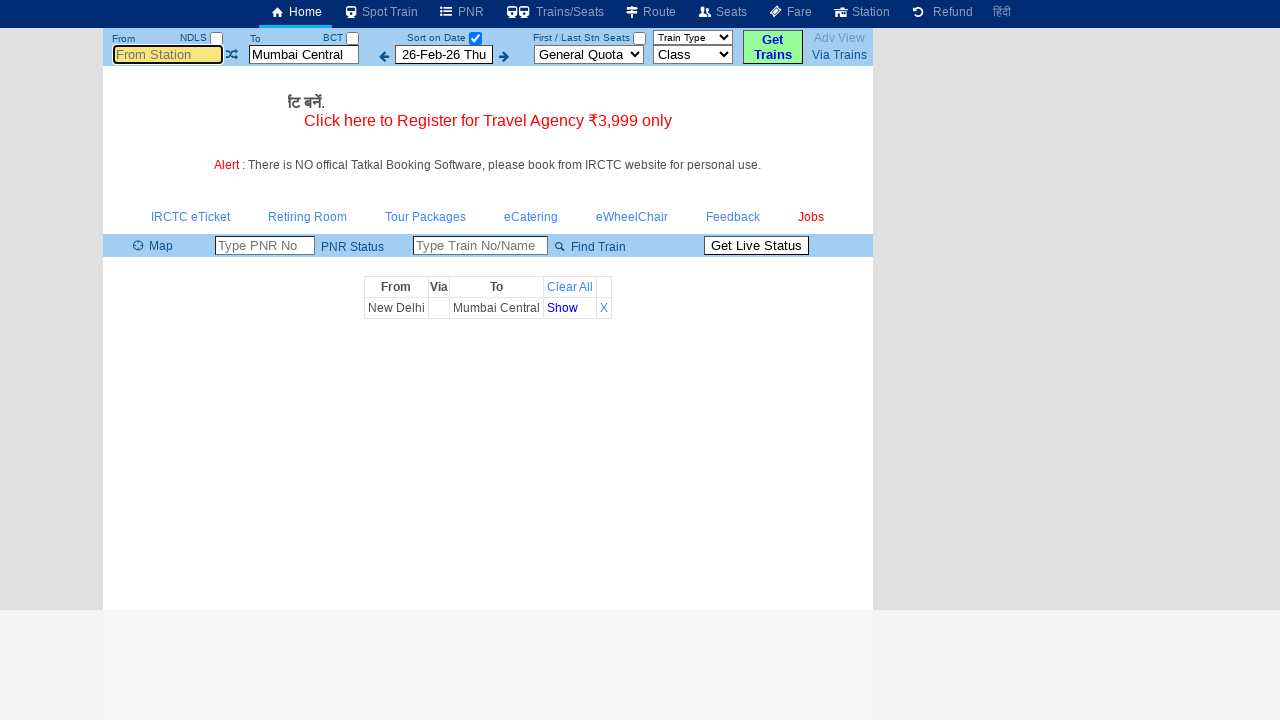

Filled 'From' station field with 'MS' on #txtStationFrom
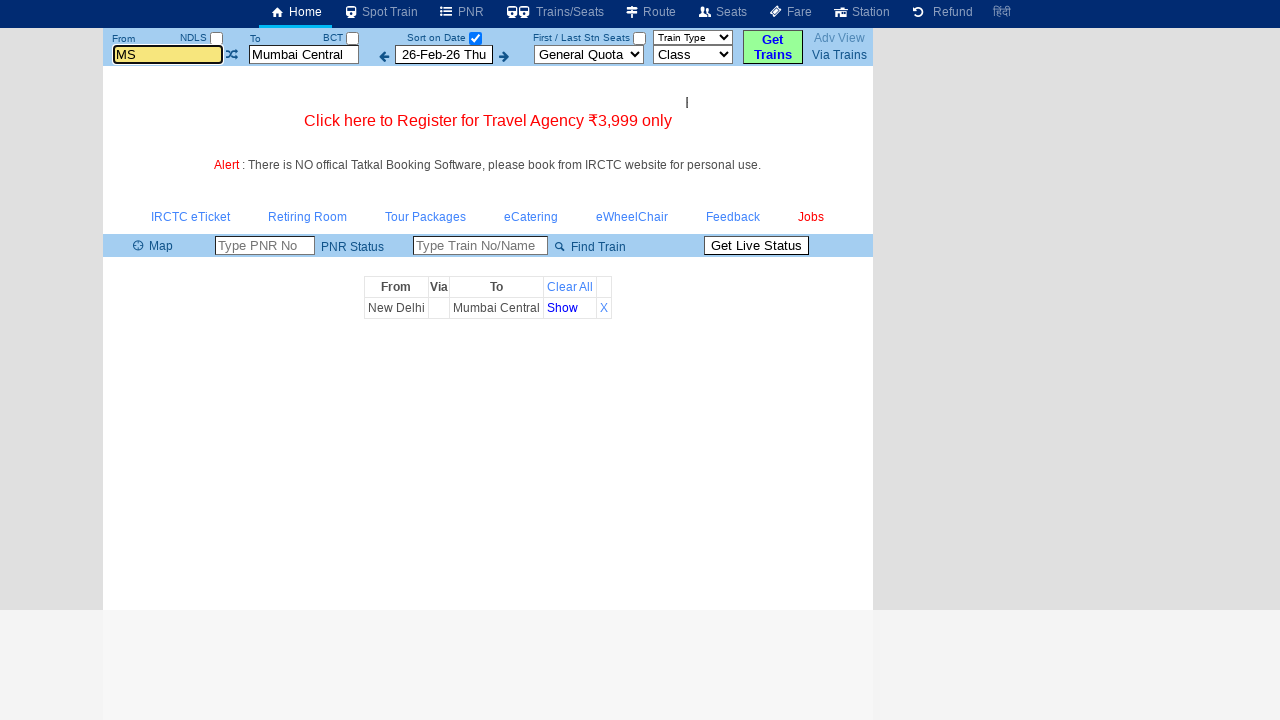

Pressed Enter to confirm 'From' station selection on #txtStationFrom
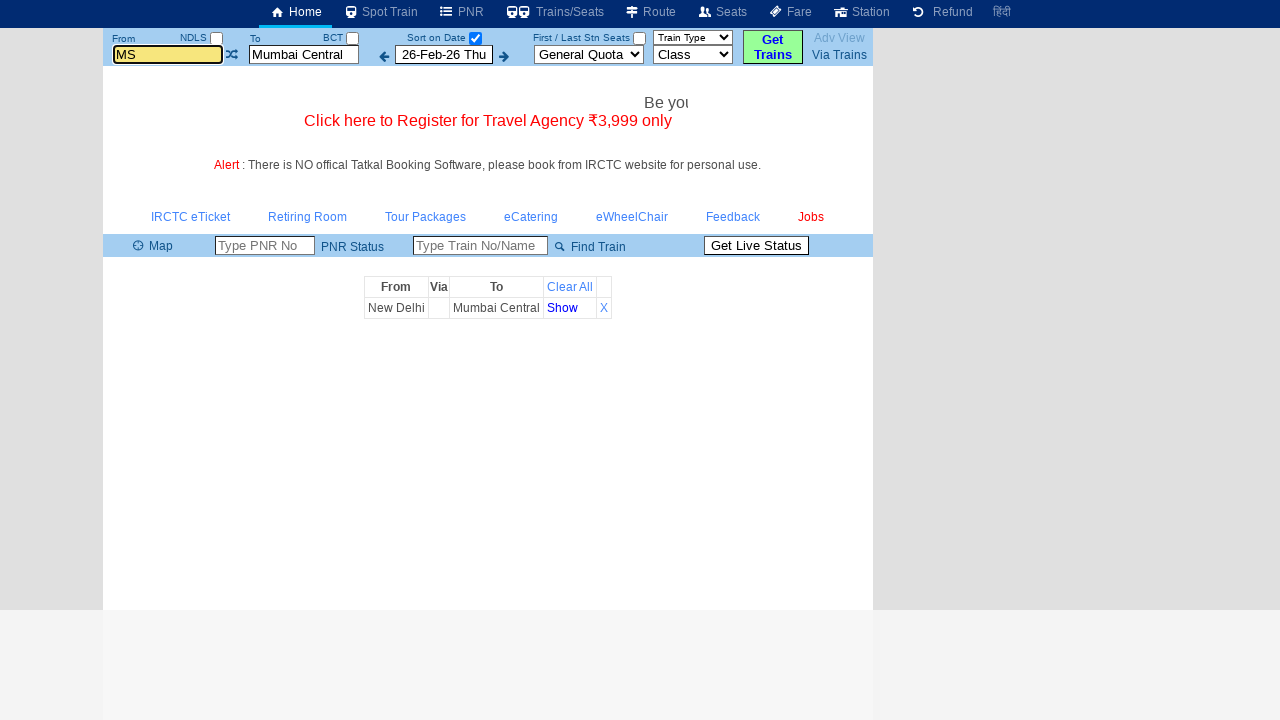

Pressed Tab to move to next field on #txtStationFrom
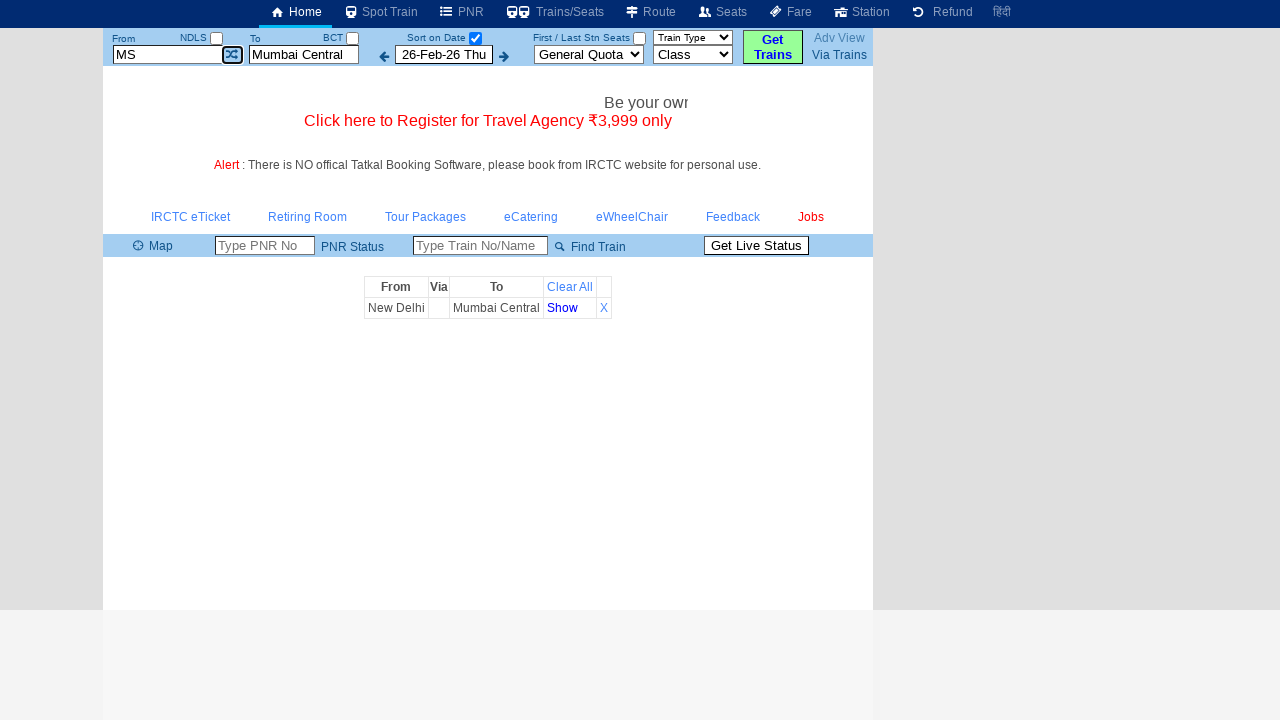

Cleared the 'To' station field on #txtStationTo
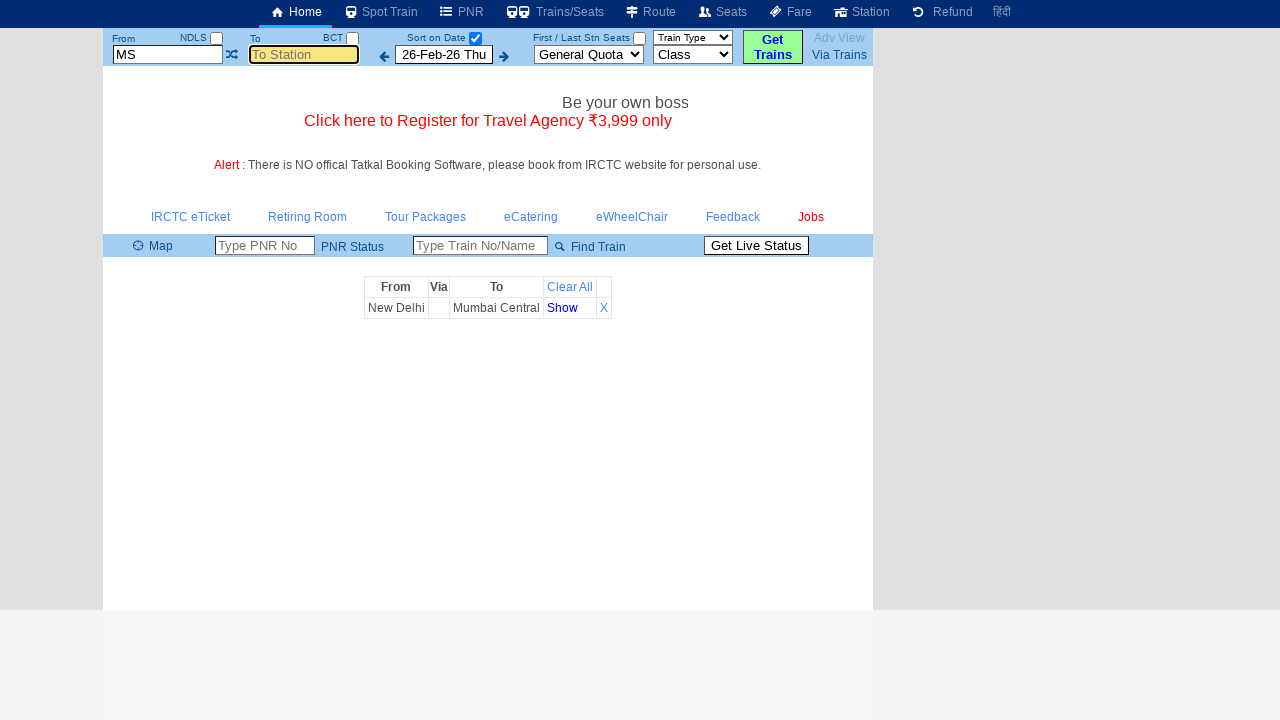

Filled 'To' station field with 'MS' on #txtStationTo
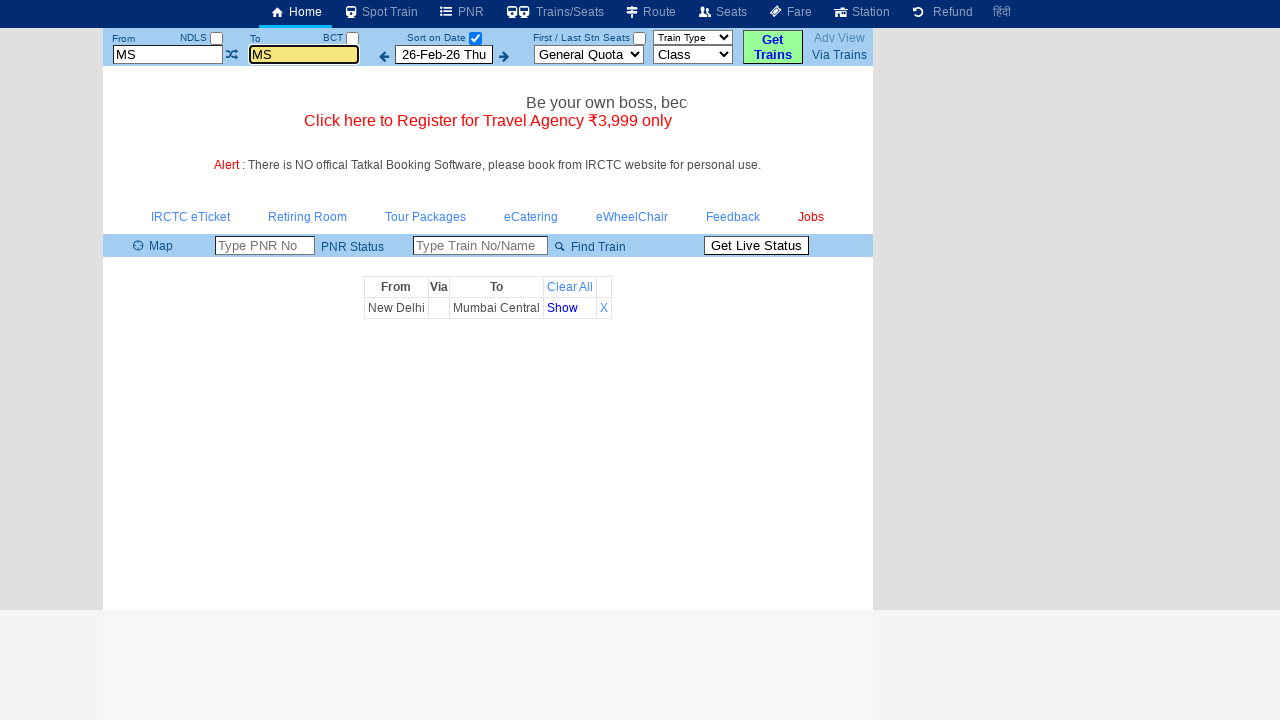

Pressed Enter to confirm 'To' station selection on #txtStationTo
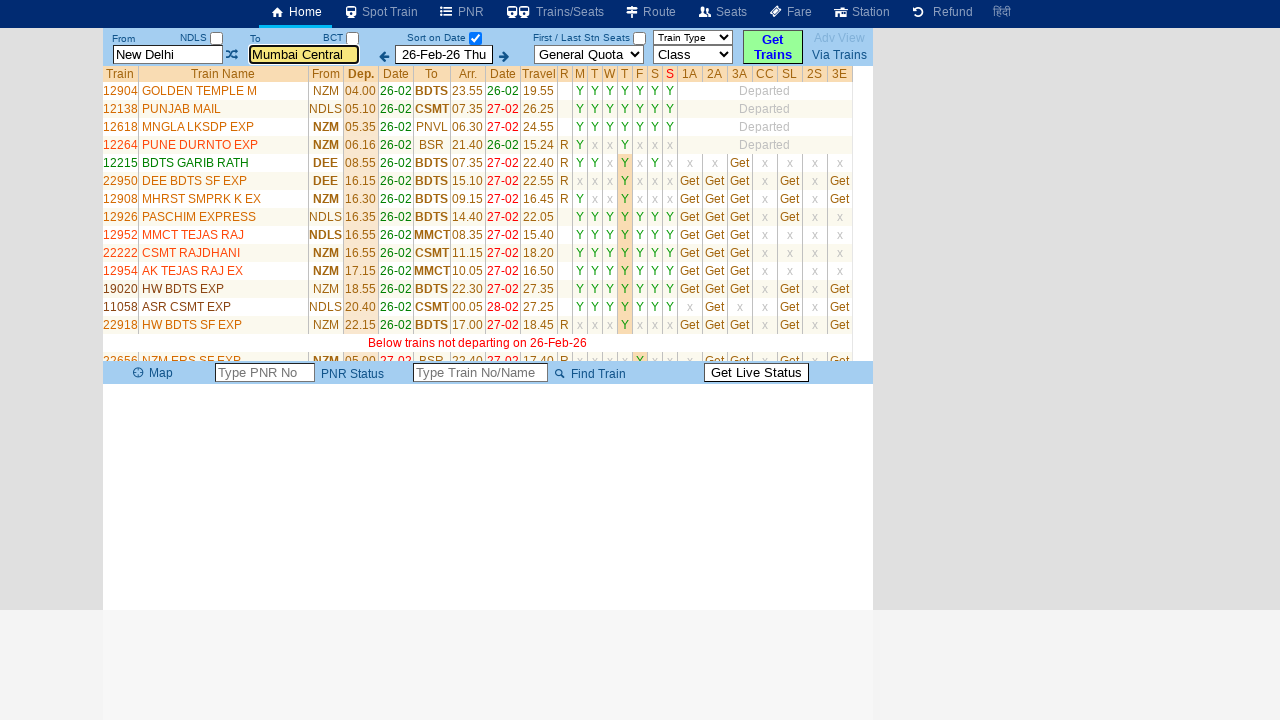

Unchecked the date selection checkbox at (475, 38) on #chkSelectDateOnly
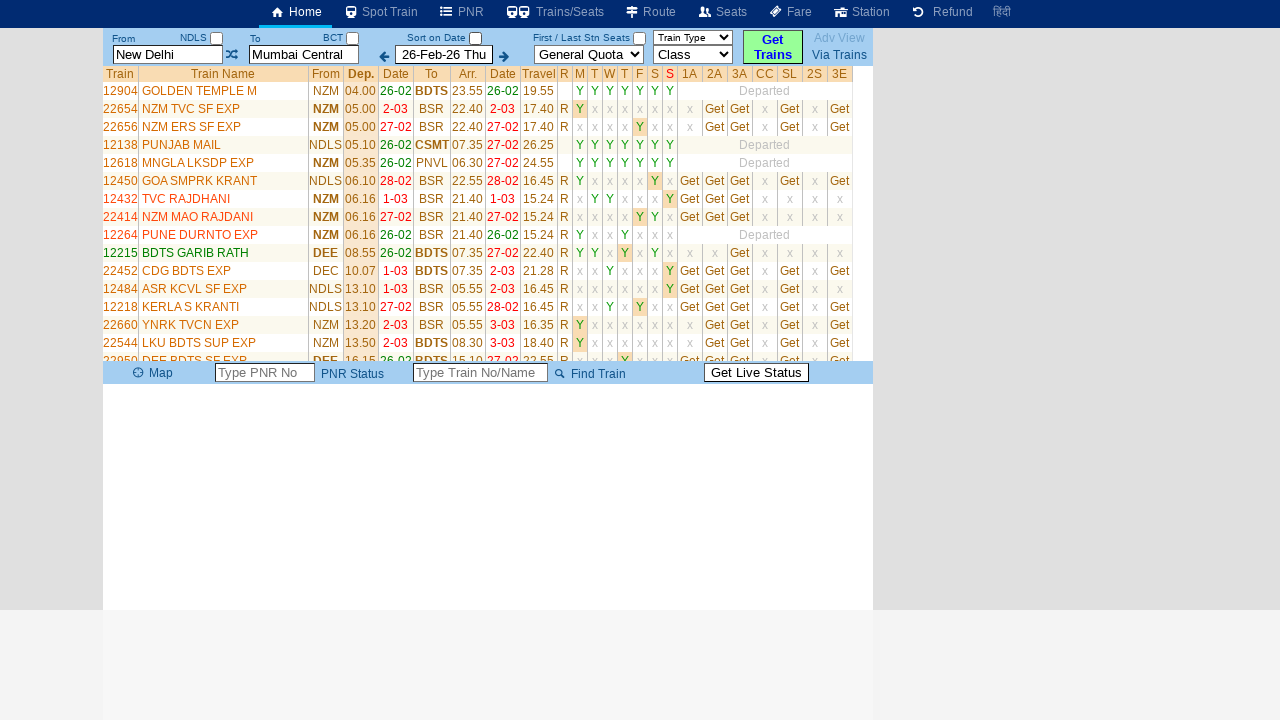

Train list table loaded successfully
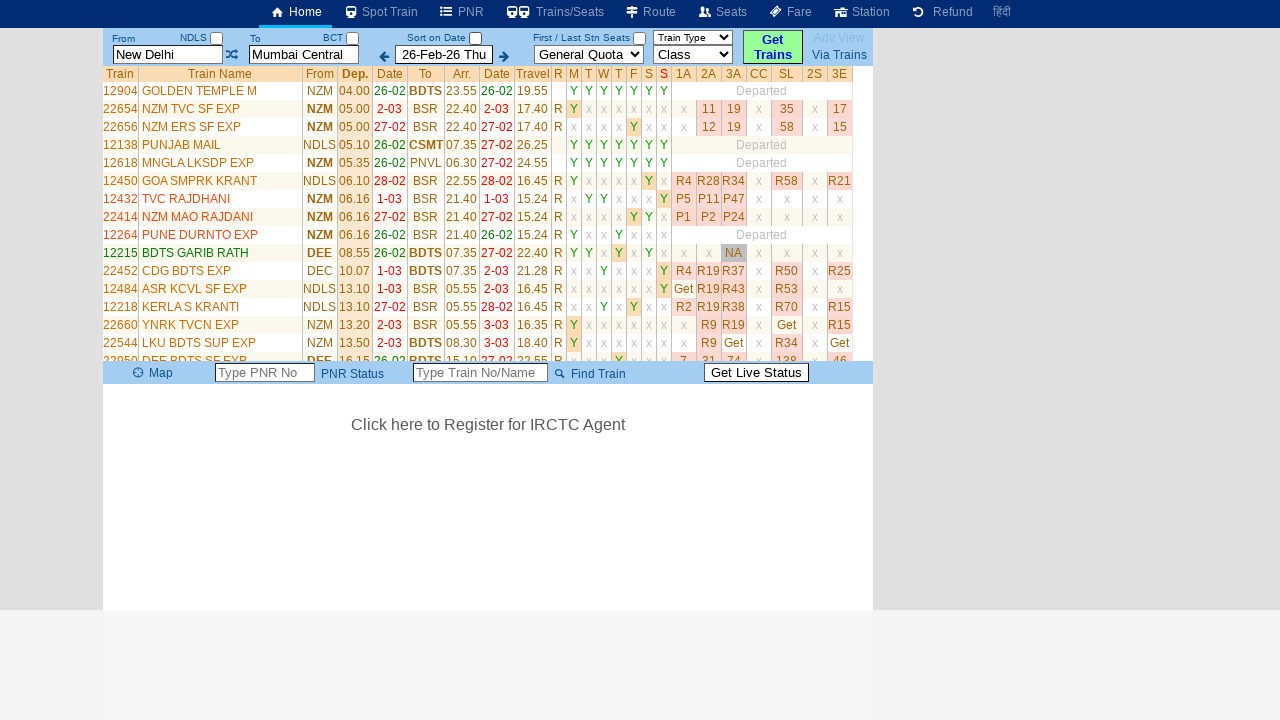

Retrieved all train names from the table
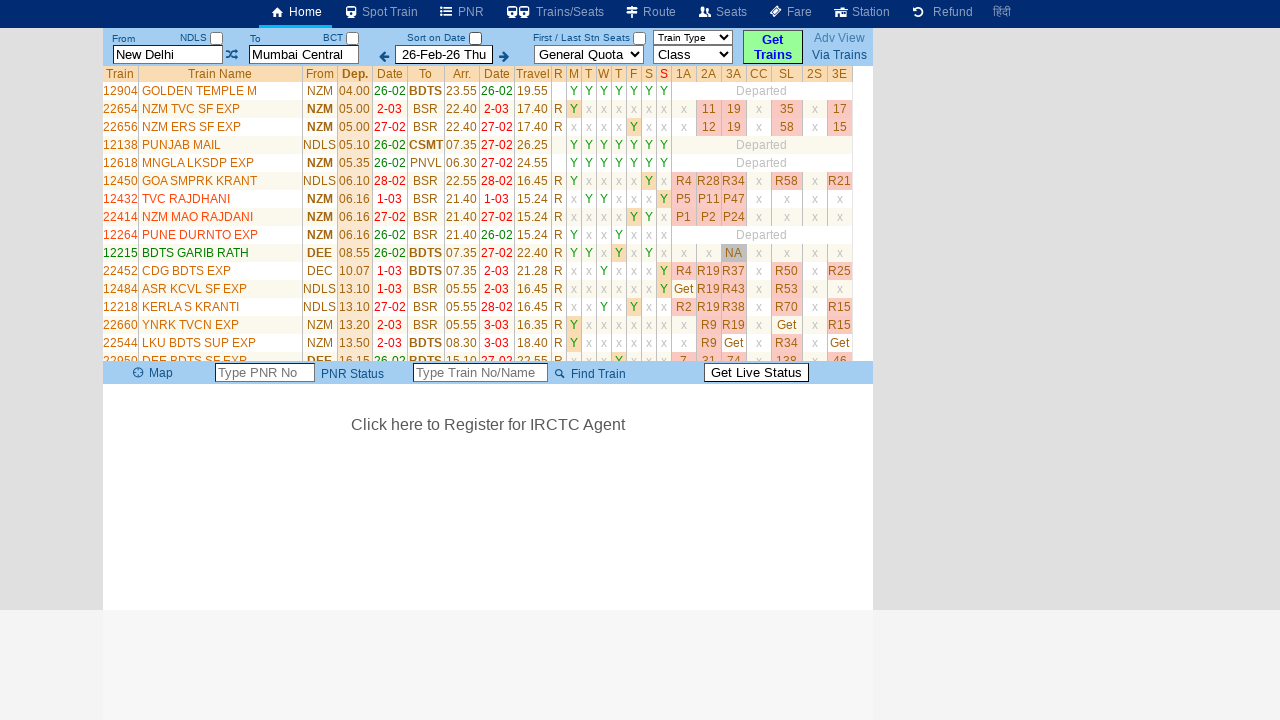

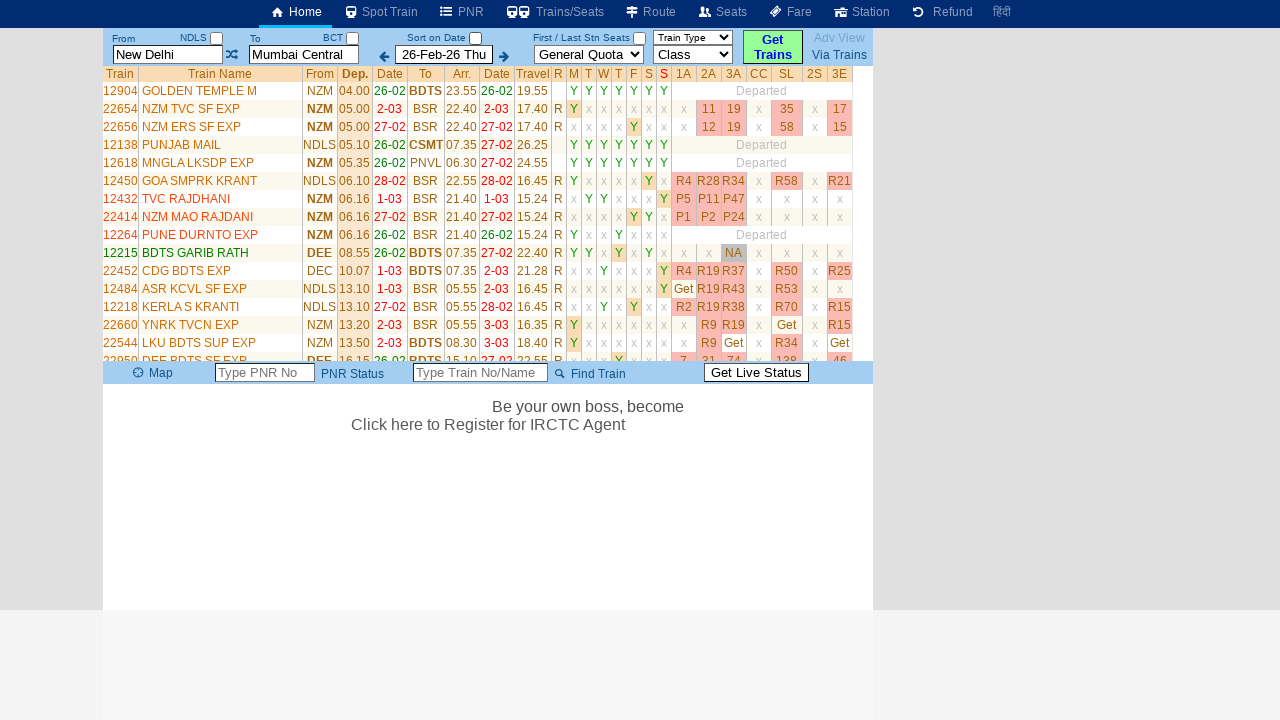